Tests the Selenide examples link navigates to the correct GitHub organization page

Starting URL: https://selenide.org/quick-start.html

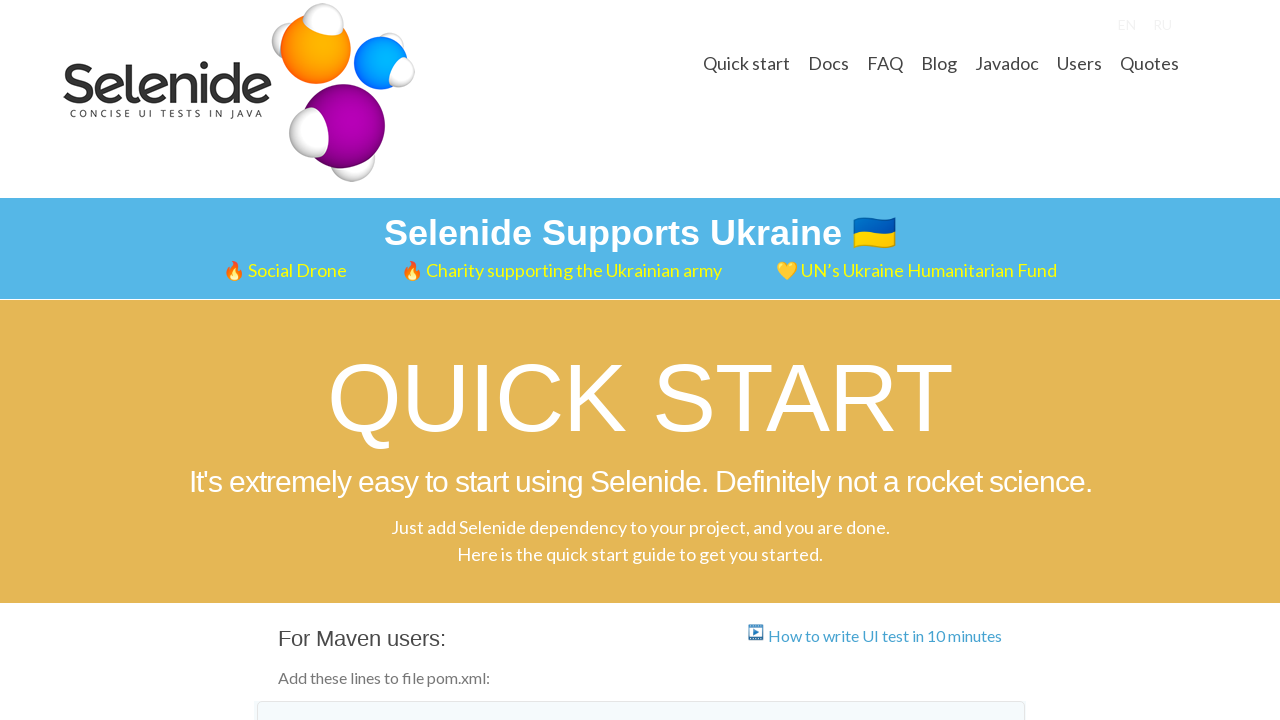

Located the Selenide examples link
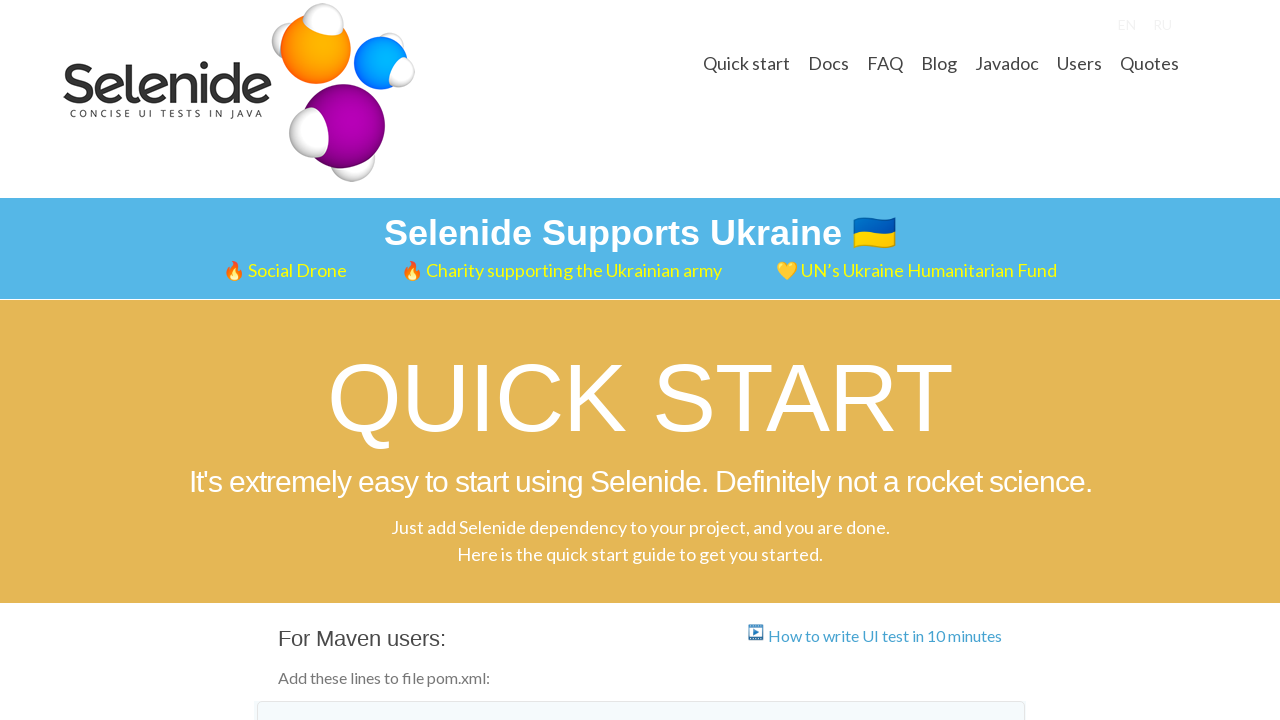

Verified Selenide examples link has correct href attribute
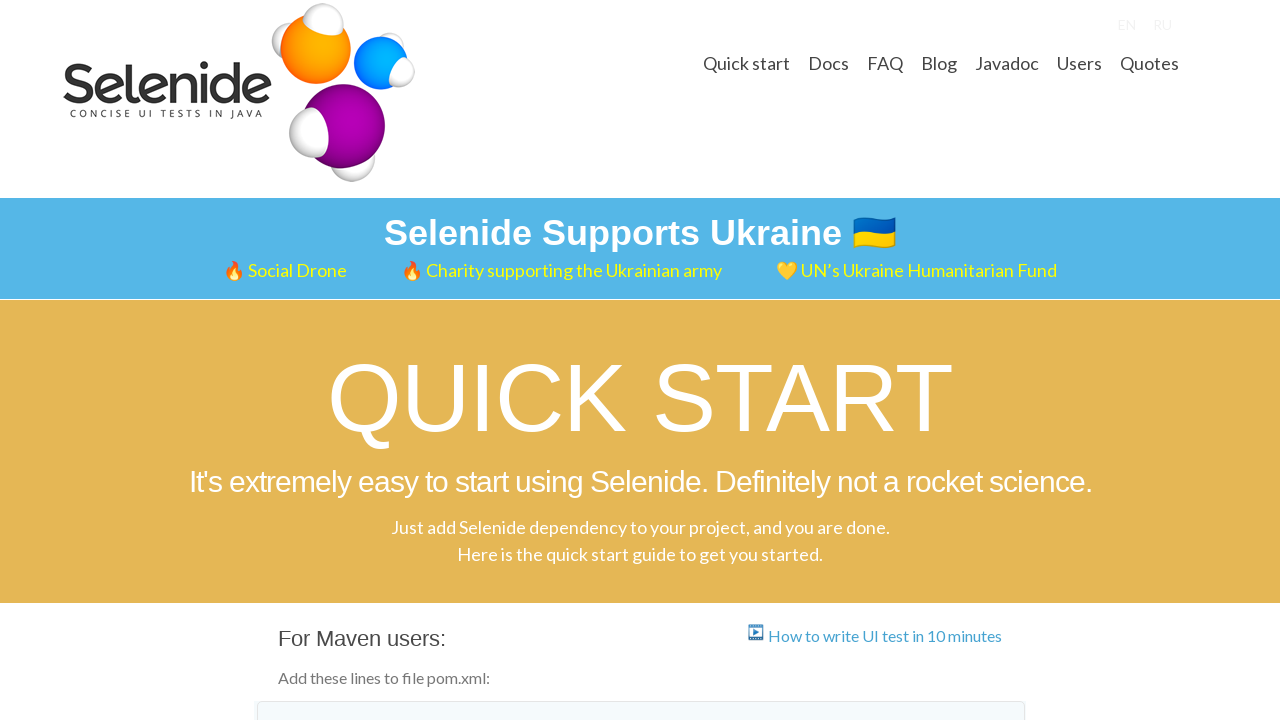

Clicked the Selenide examples link using JavaScript
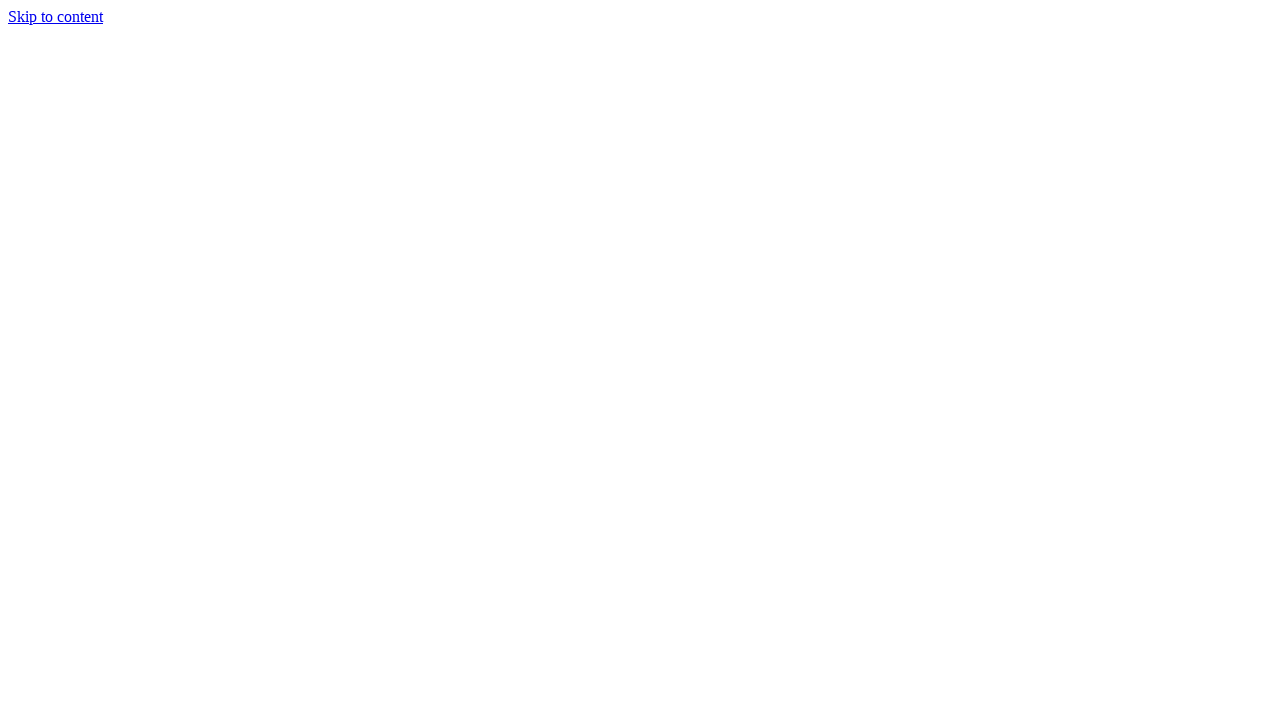

GitHub organization page orghead element became visible
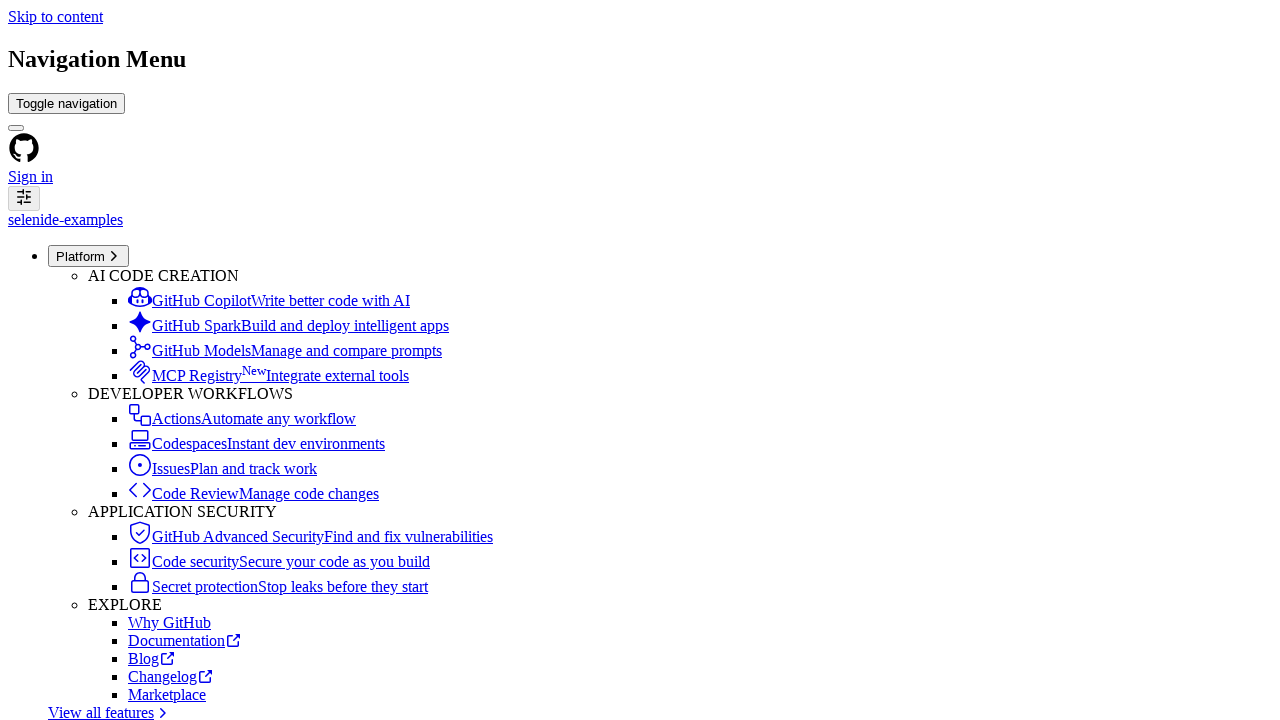

Verified 'Selenide examples' text is present on the GitHub organization page
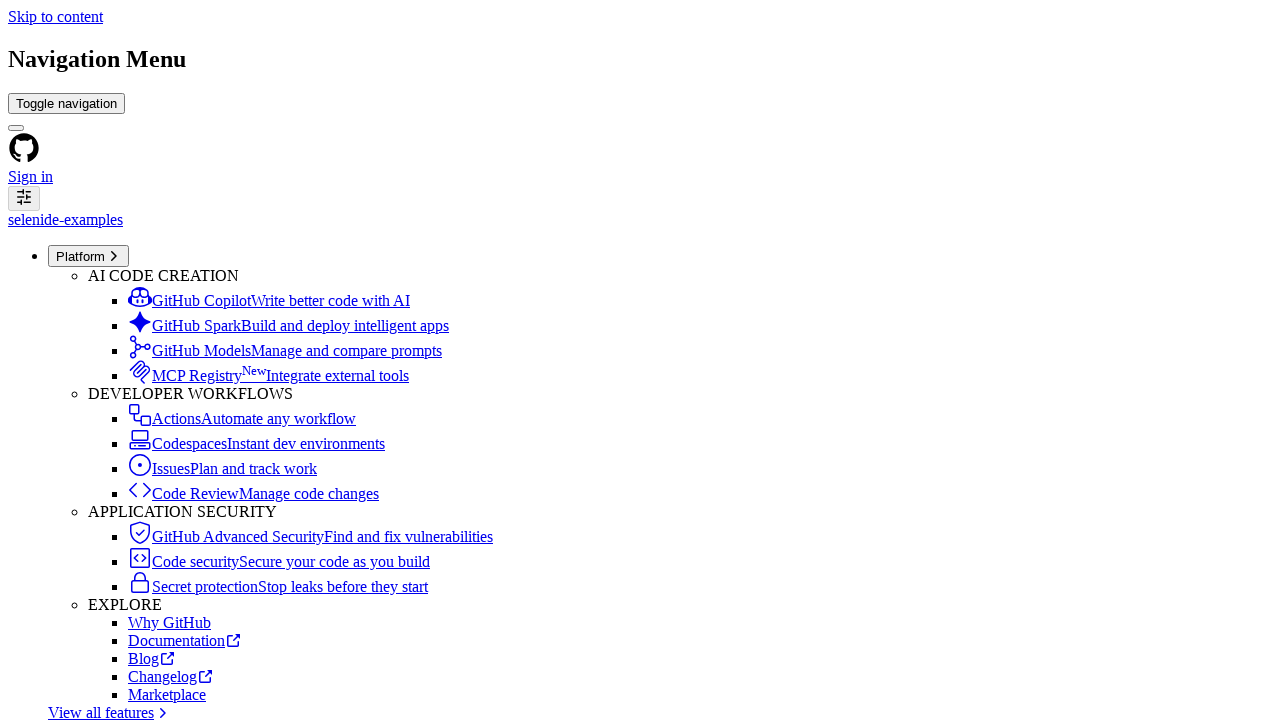

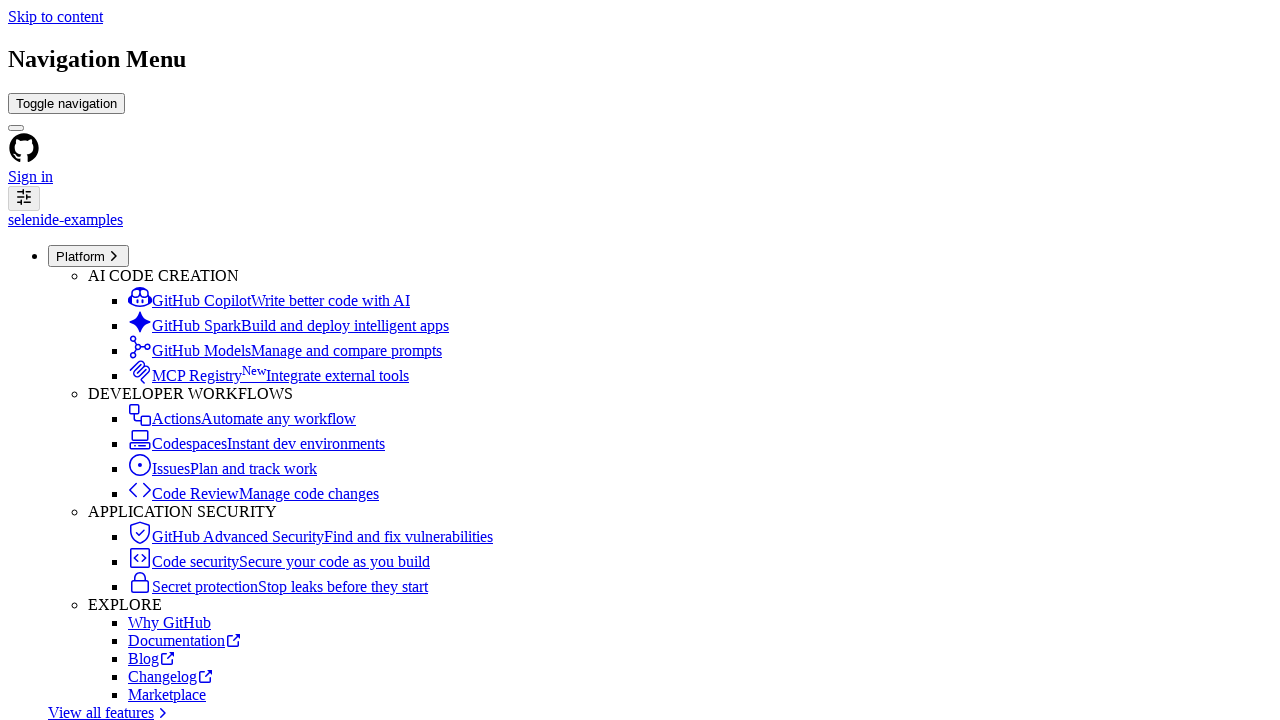